Tests A/B test opt-out by first adding the opt-out cookie on the main page, then navigating to the A/B test page and verifying it shows "No A/B Test"

Starting URL: http://the-internet.herokuapp.com

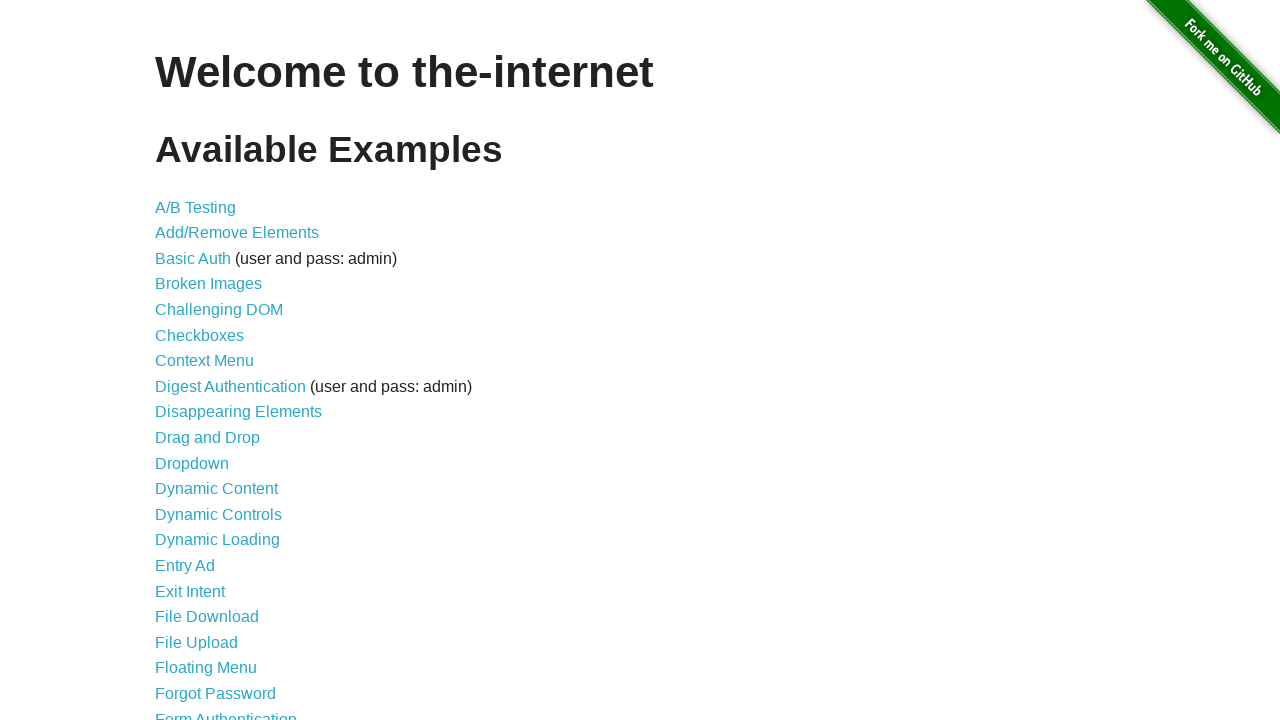

Added optimizelyOptOut cookie to opt out of A/B test
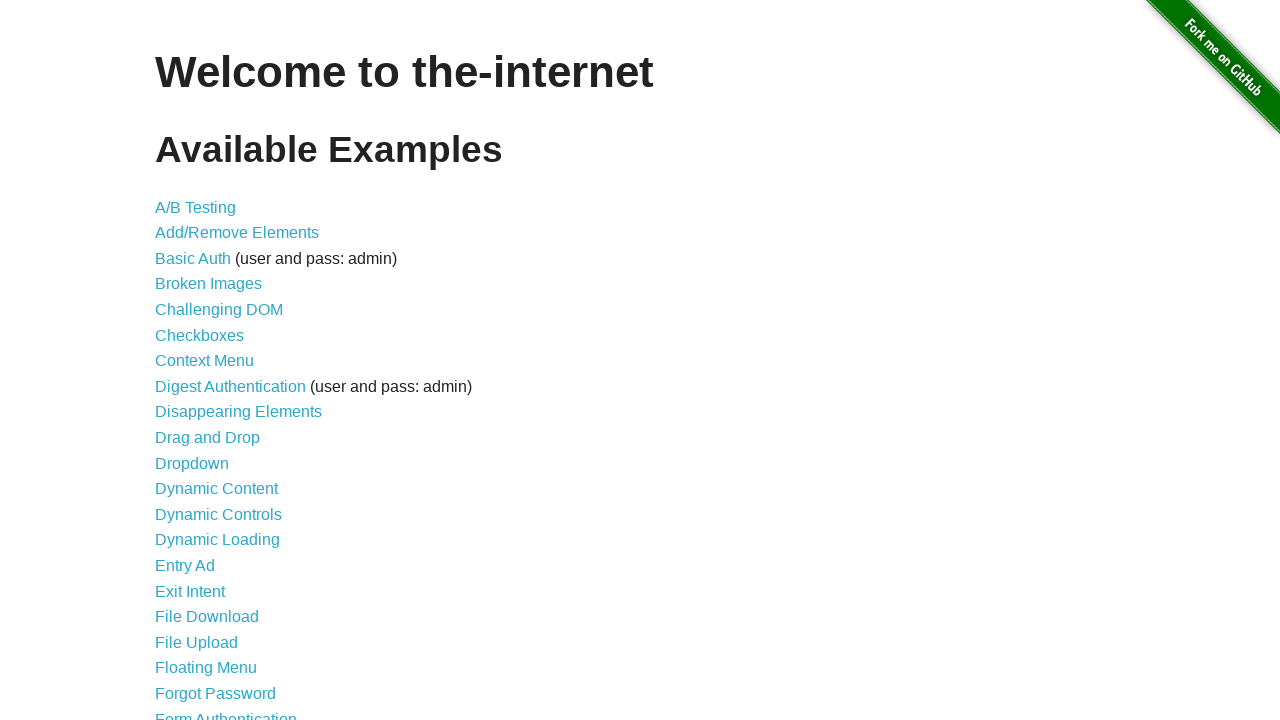

Navigated to A/B test page at /abtest
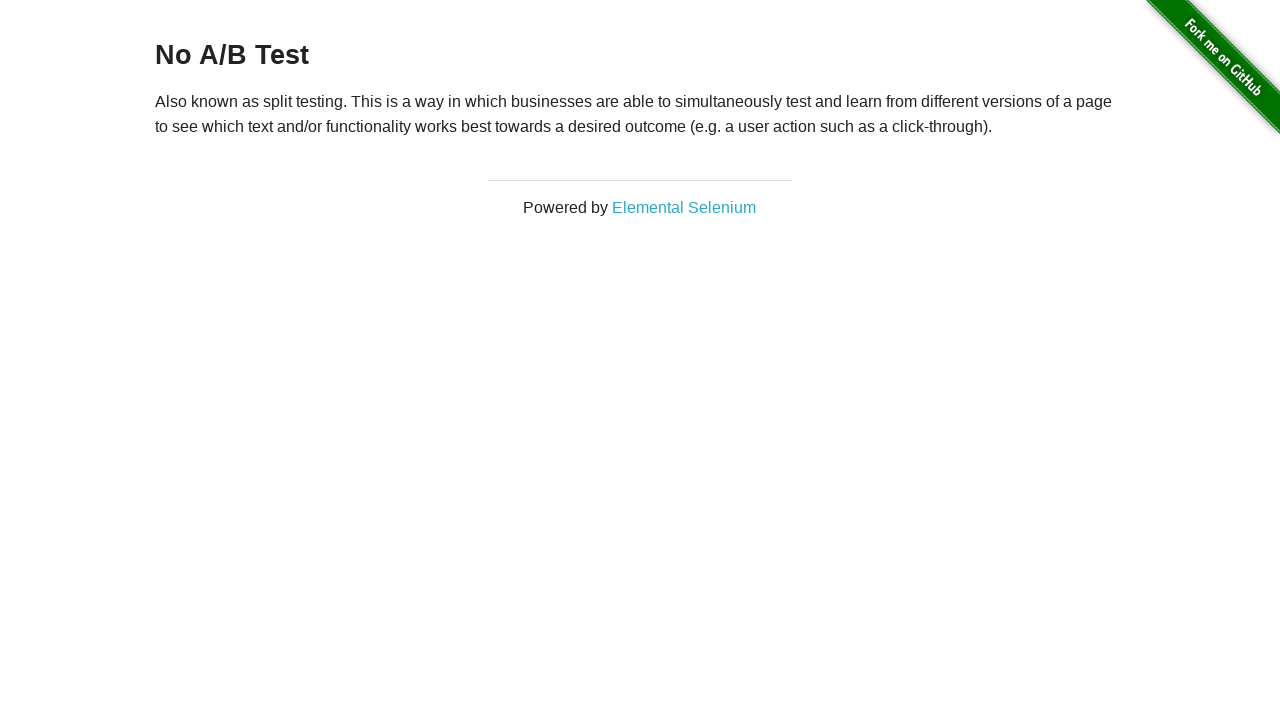

Retrieved heading text from page
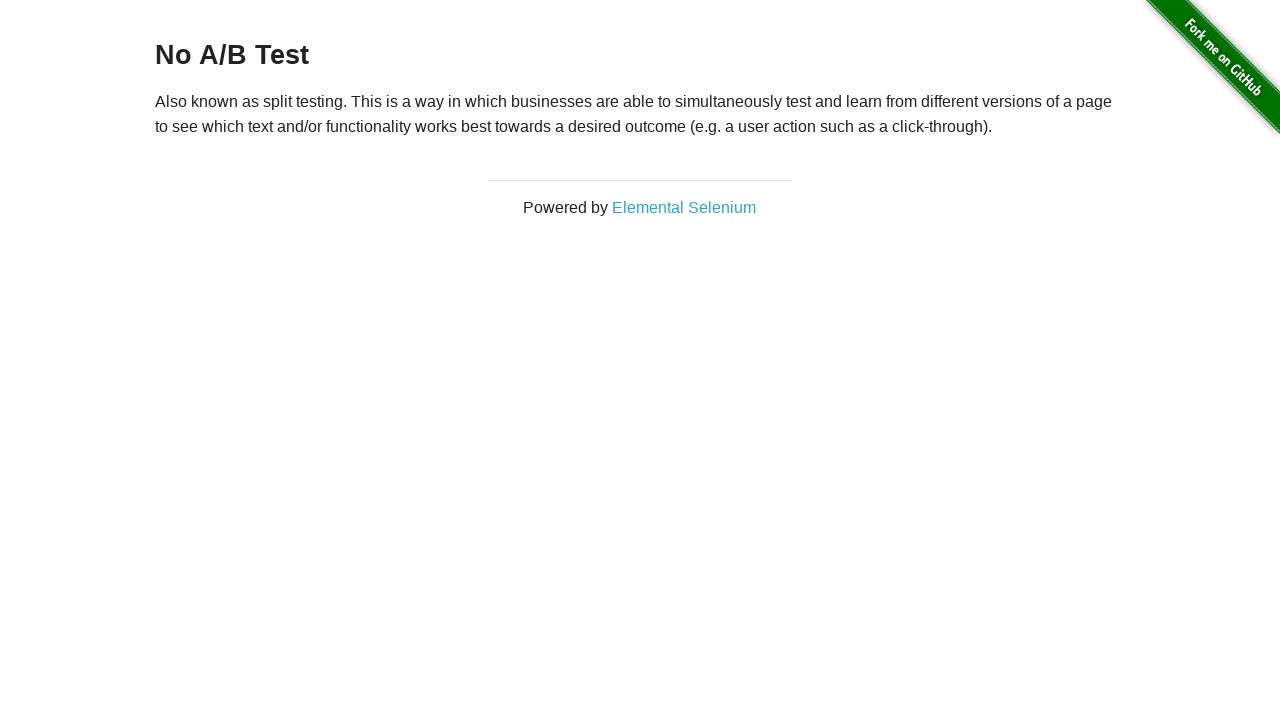

Verified heading displays 'No A/B Test' confirming opt-out cookie is working
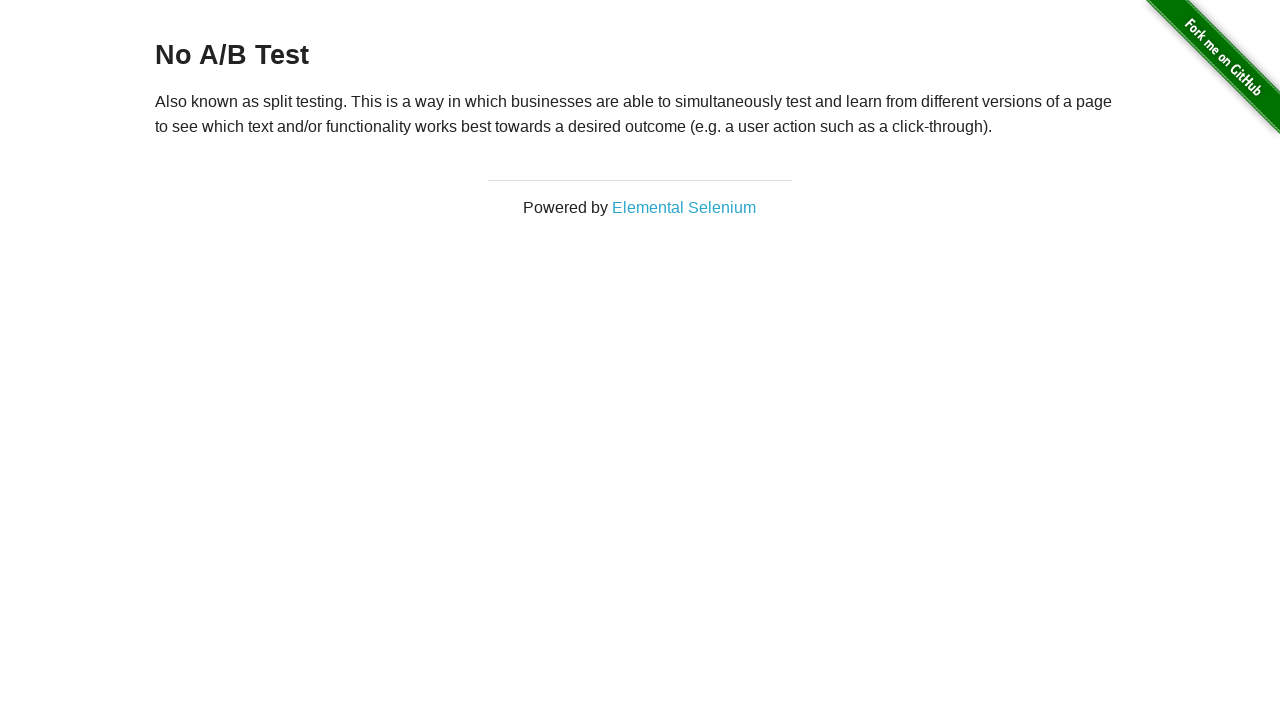

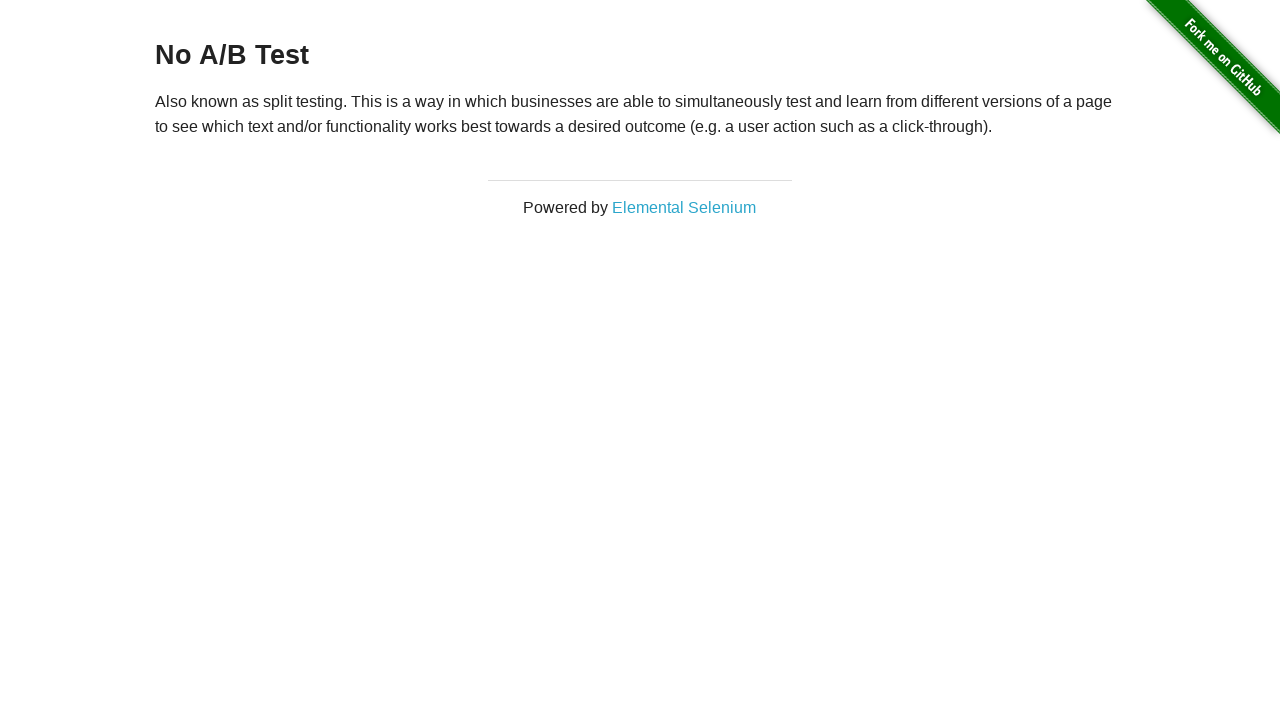